Tests dismissing a JavaScript confirm dialog by clicking the second button and verifying the result doesn't contain 'successfully'

Starting URL: https://the-internet.herokuapp.com/javascript_alerts

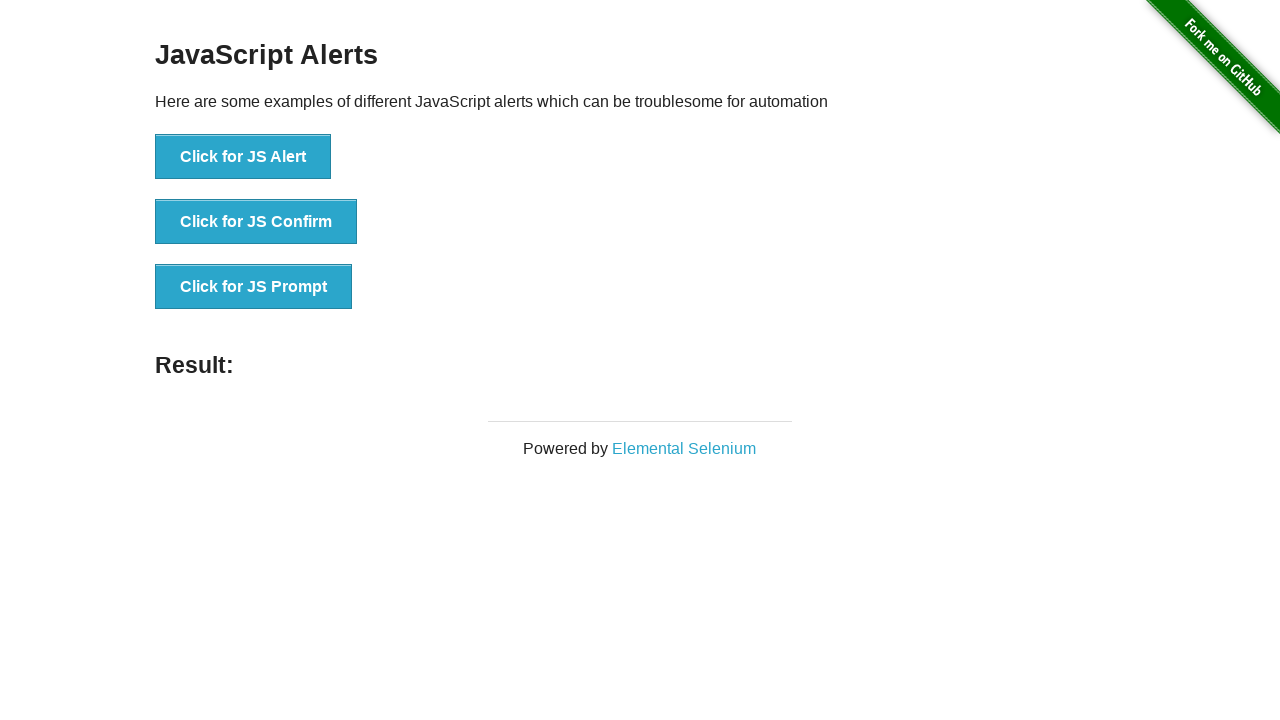

Clicked the confirm dialog trigger button at (256, 222) on button[onclick='jsConfirm()']
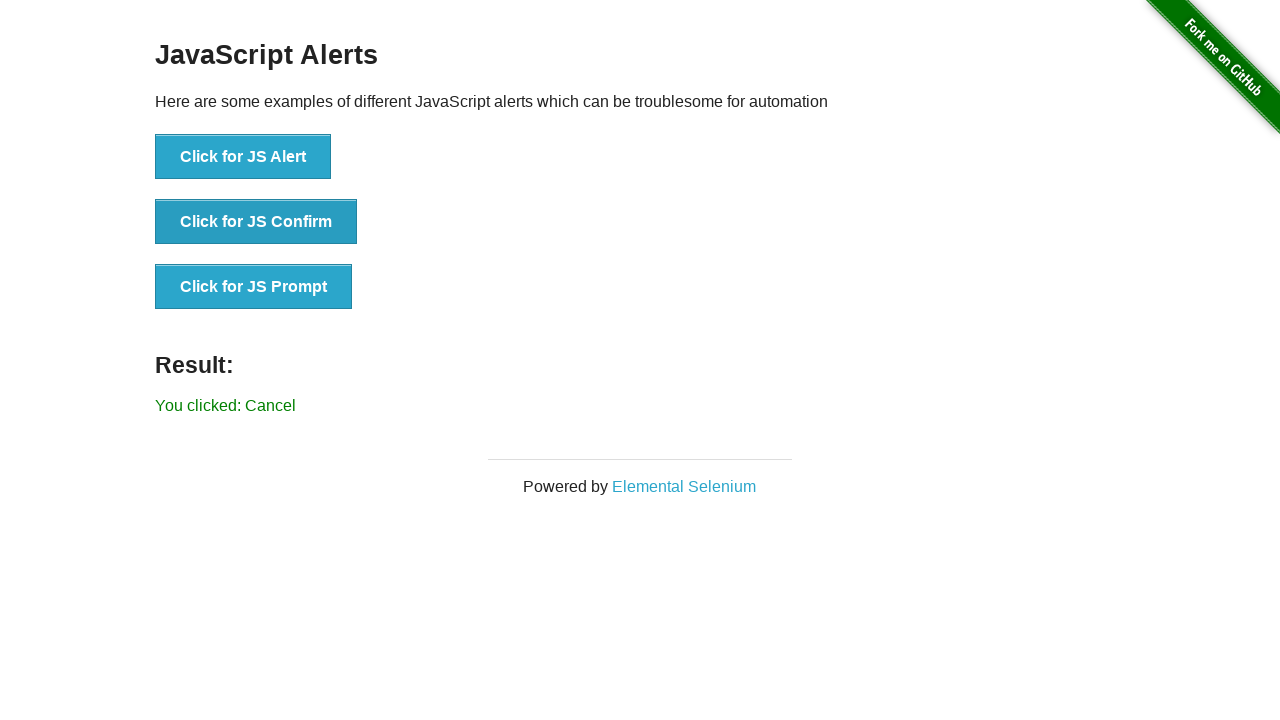

Set up dialog handler to dismiss the confirm dialog
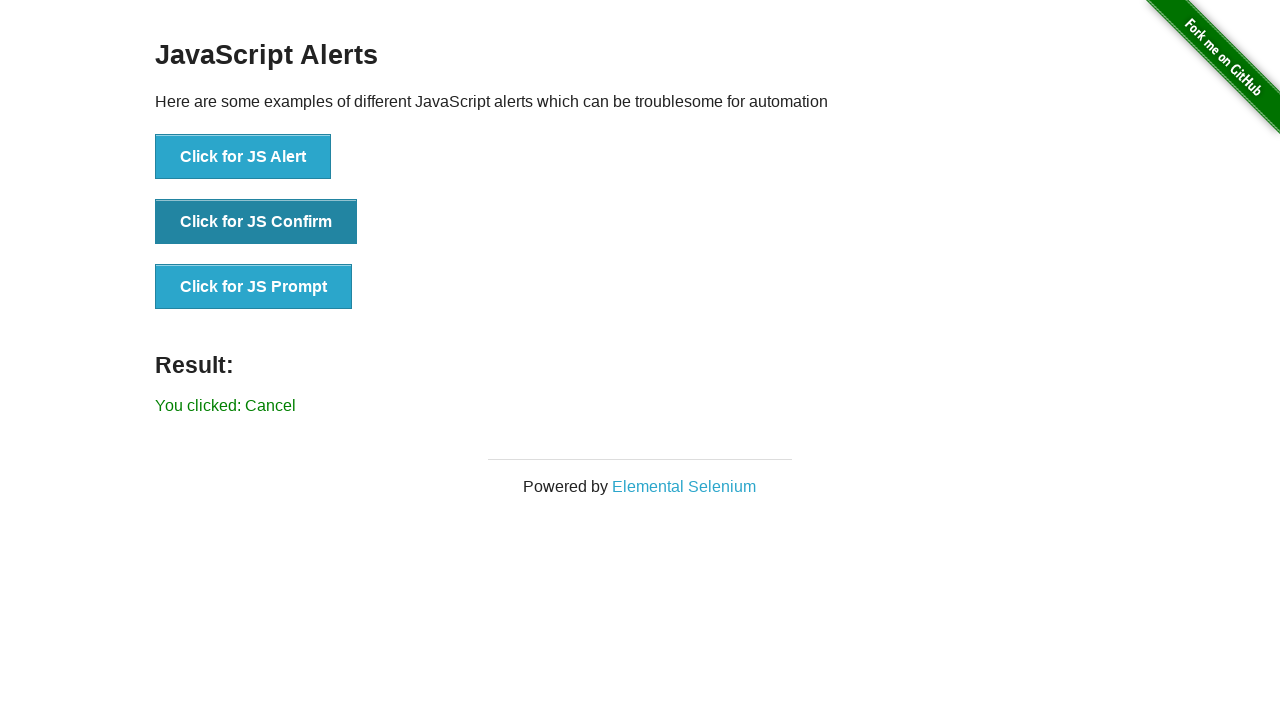

Located the result element
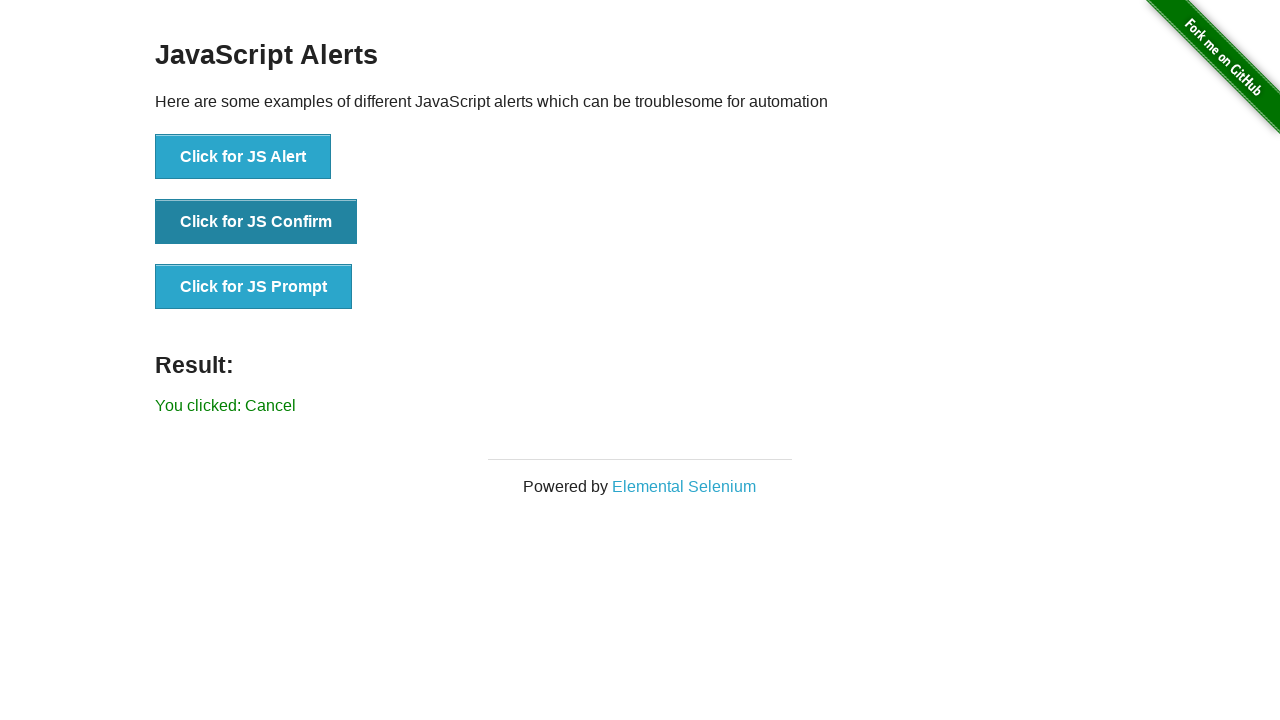

Waited for result element to be visible
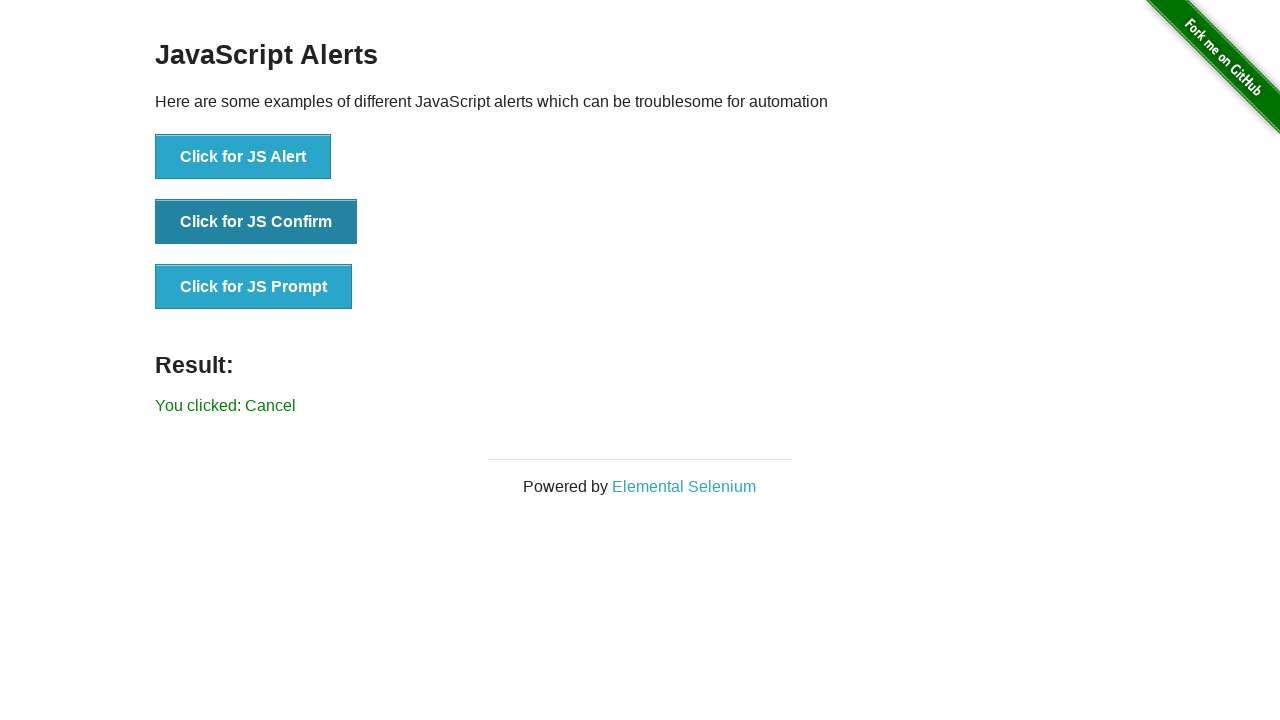

Verified result message does not contain 'successfuly'
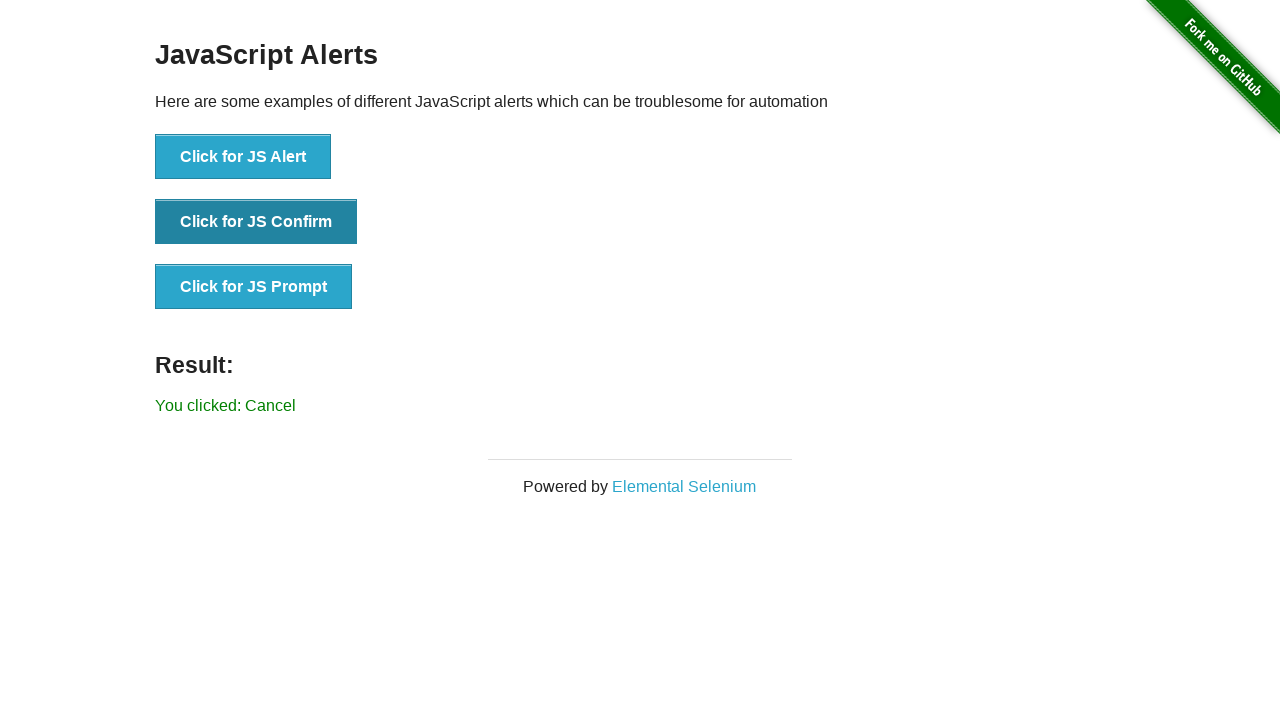

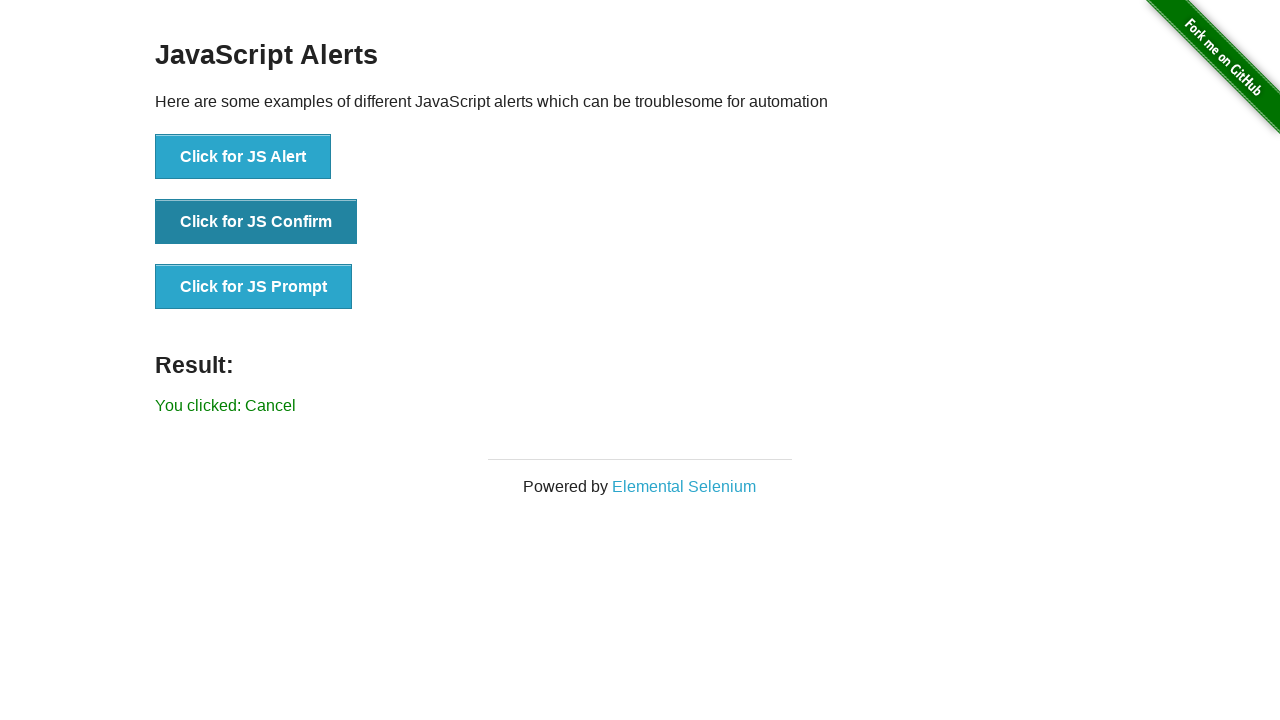